Tests adding a product to cart and then removing it from the cart

Starting URL: https://demoblaze.com/index.html

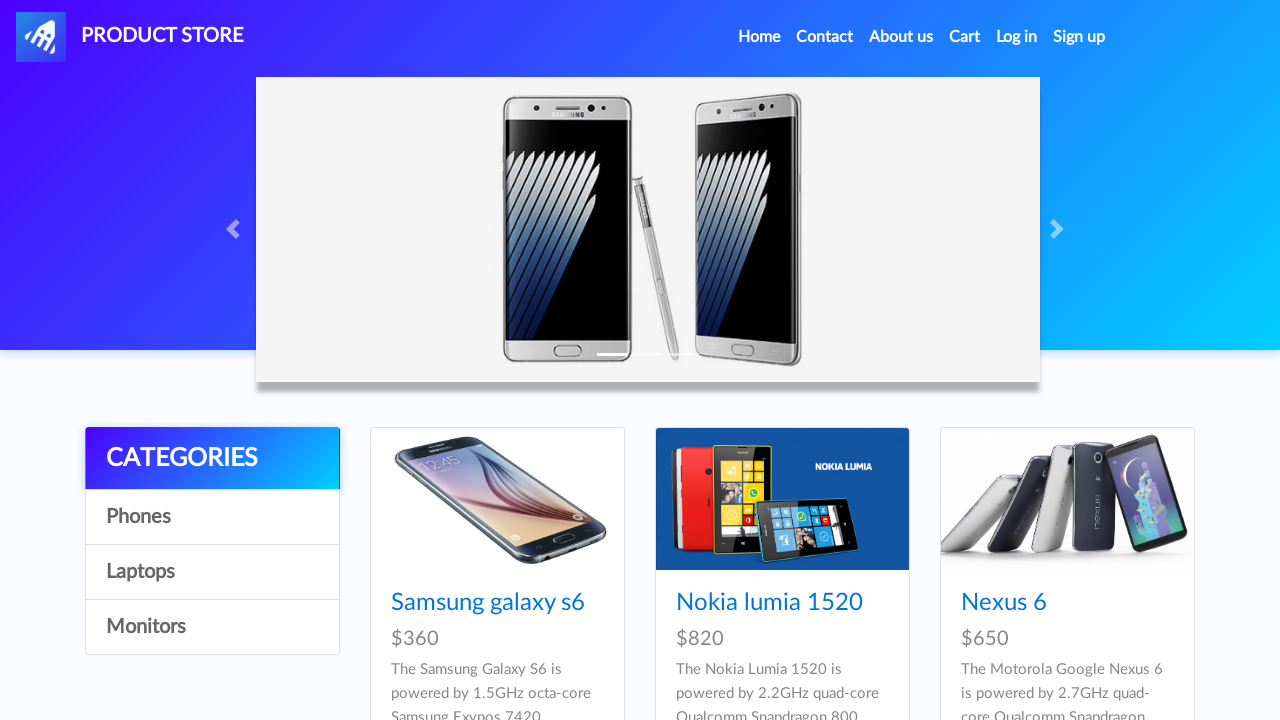

Clicked on Laptops category at (212, 572) on text=Laptops
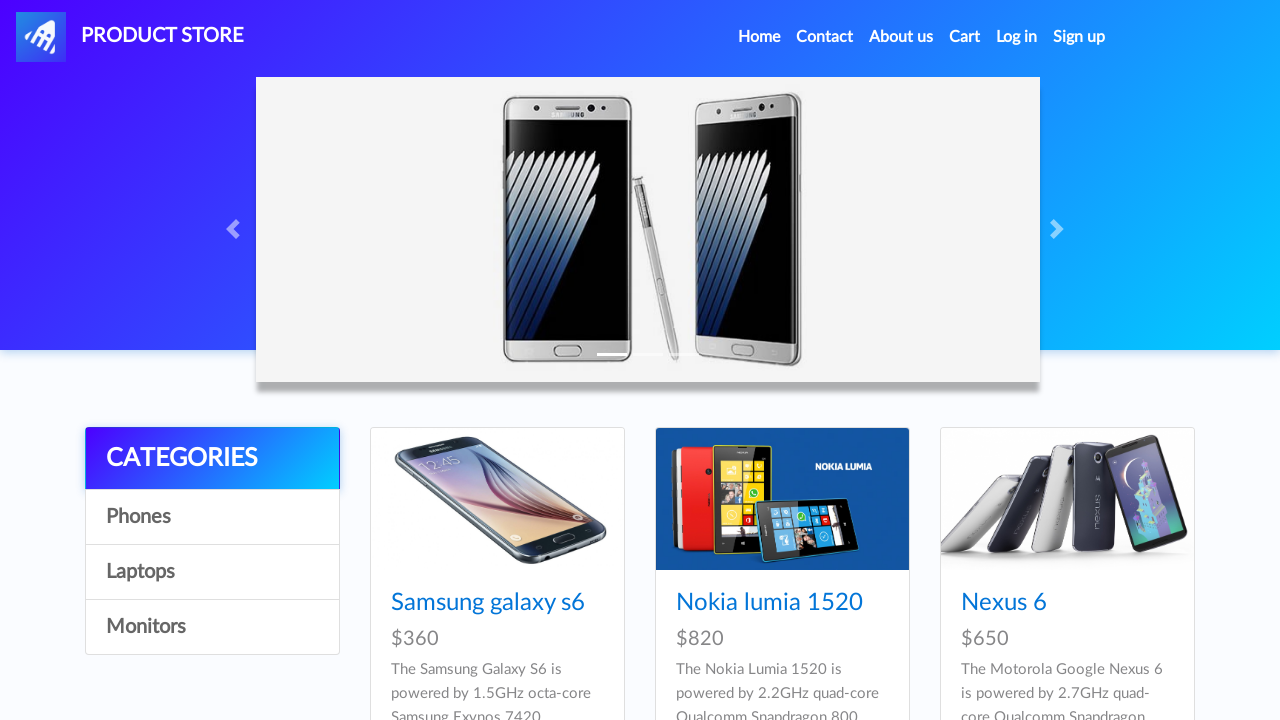

Clicked next button to view more products at (1166, 702) on #next2
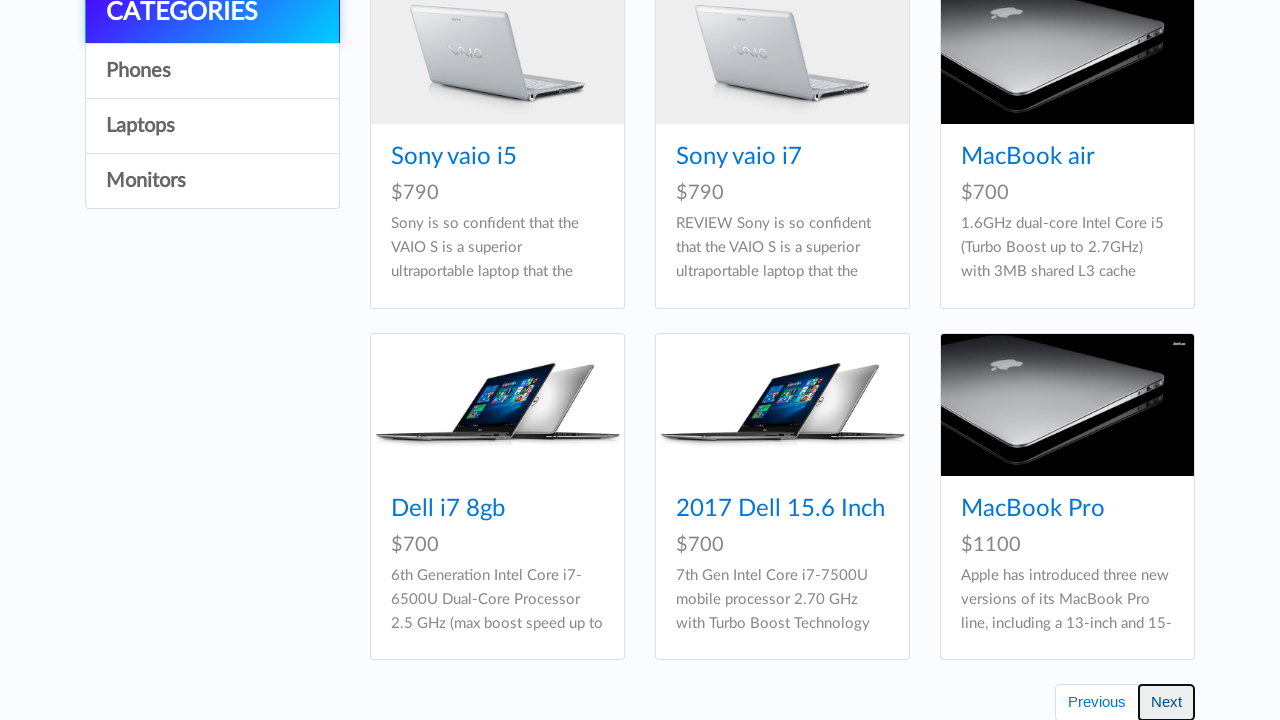

Clicked on Dell i7 8gb laptop product at (1018, 37) on text=Dell i7 8gb
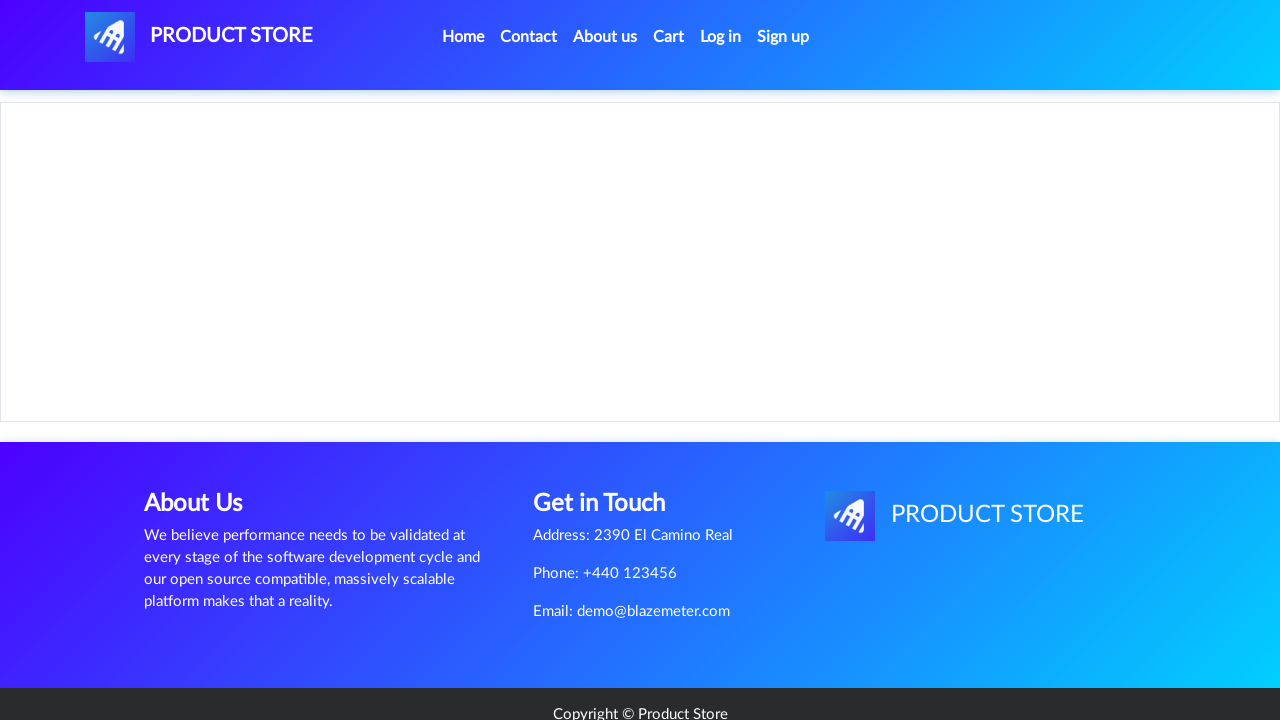

Product page loaded with product name visible
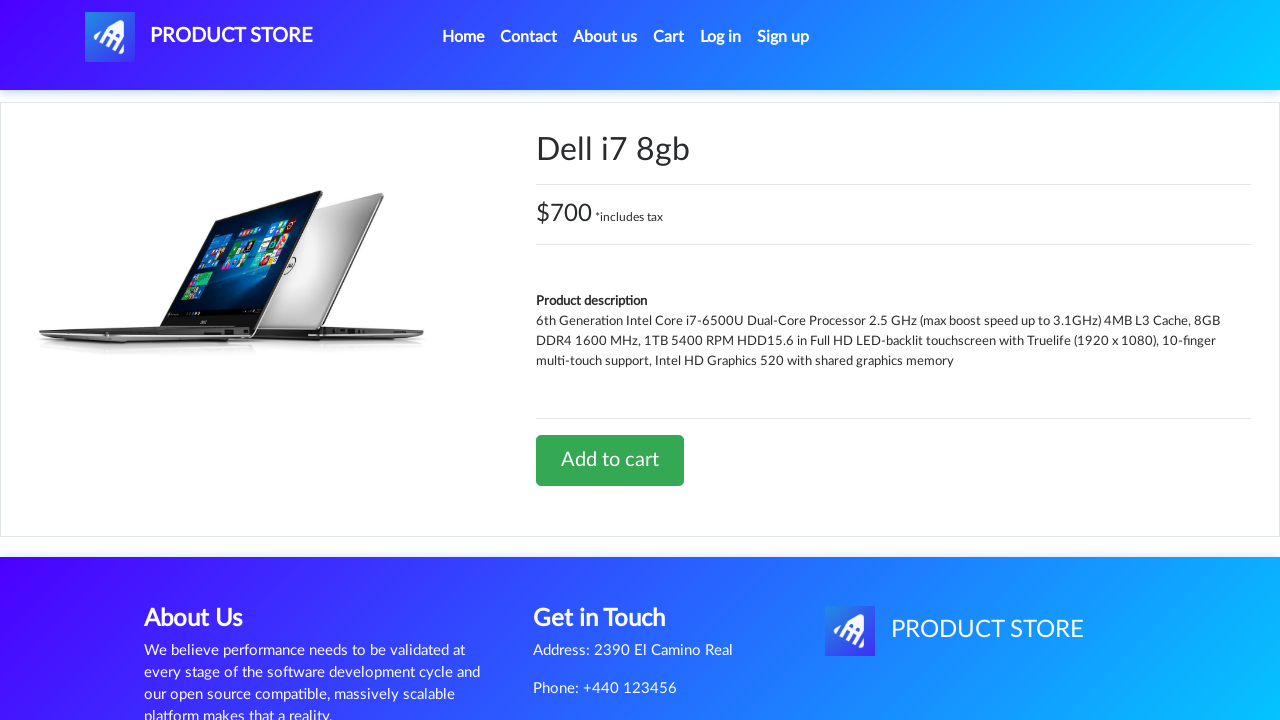

Clicked Add to cart button at (610, 460) on text=Add to cart
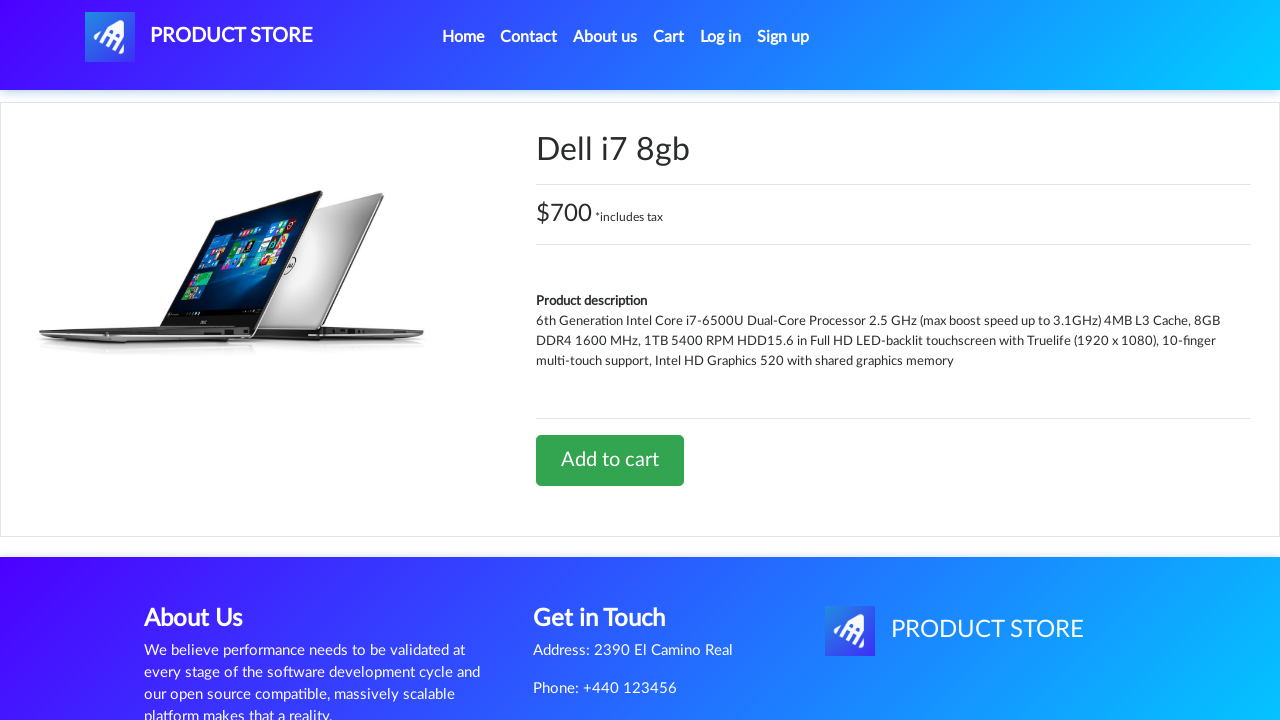

Alert dialog accepted
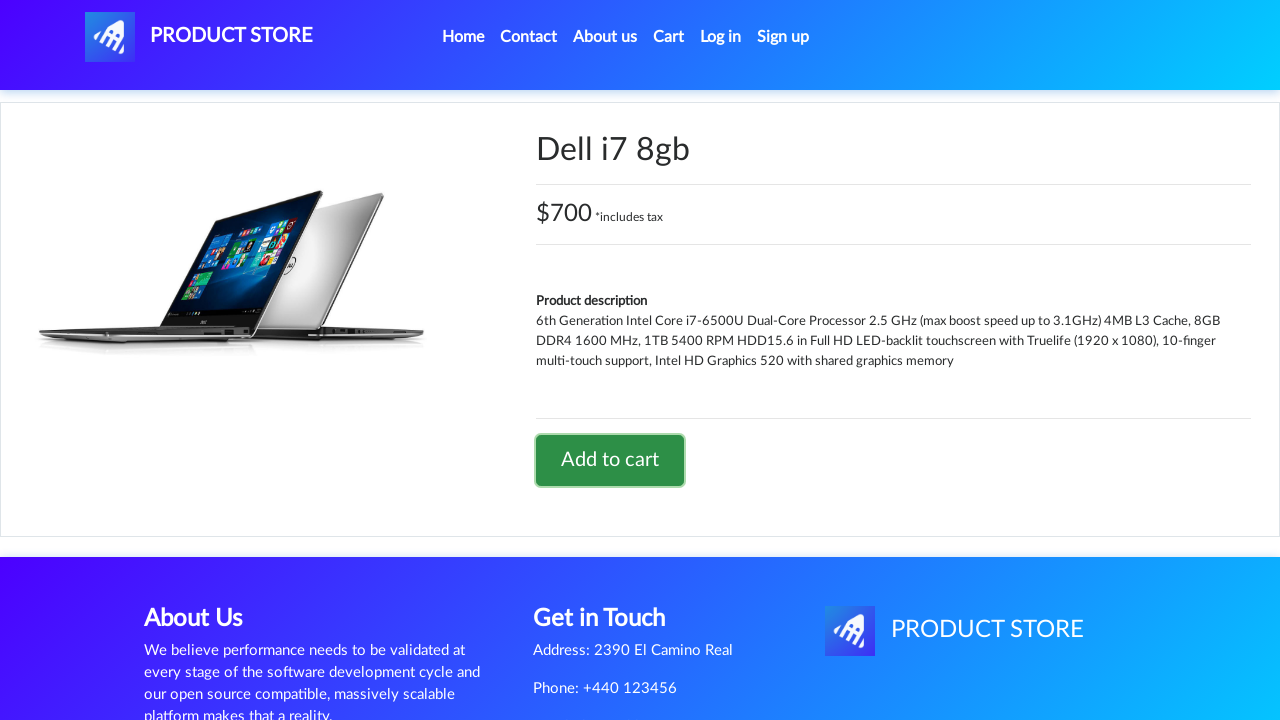

Clicked on Cart link to navigate to cart page at (669, 37) on text=Cart
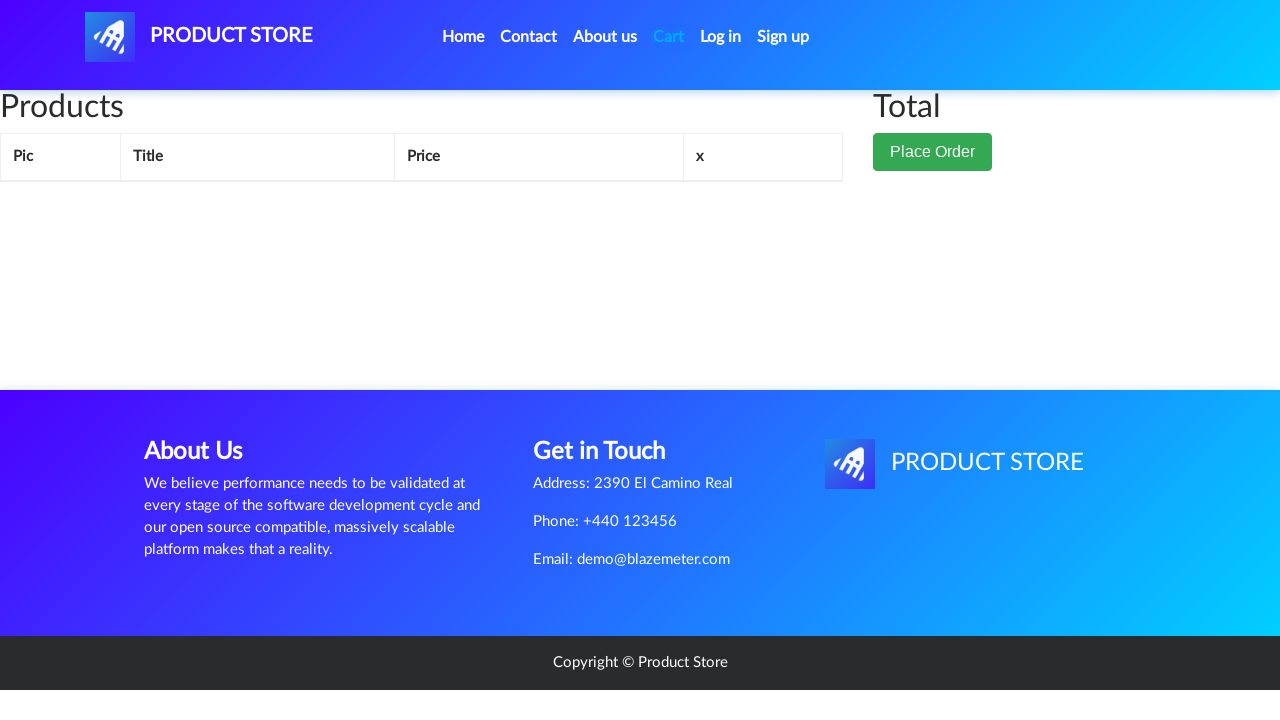

Cart page loaded with Dell i7 8gb product visible
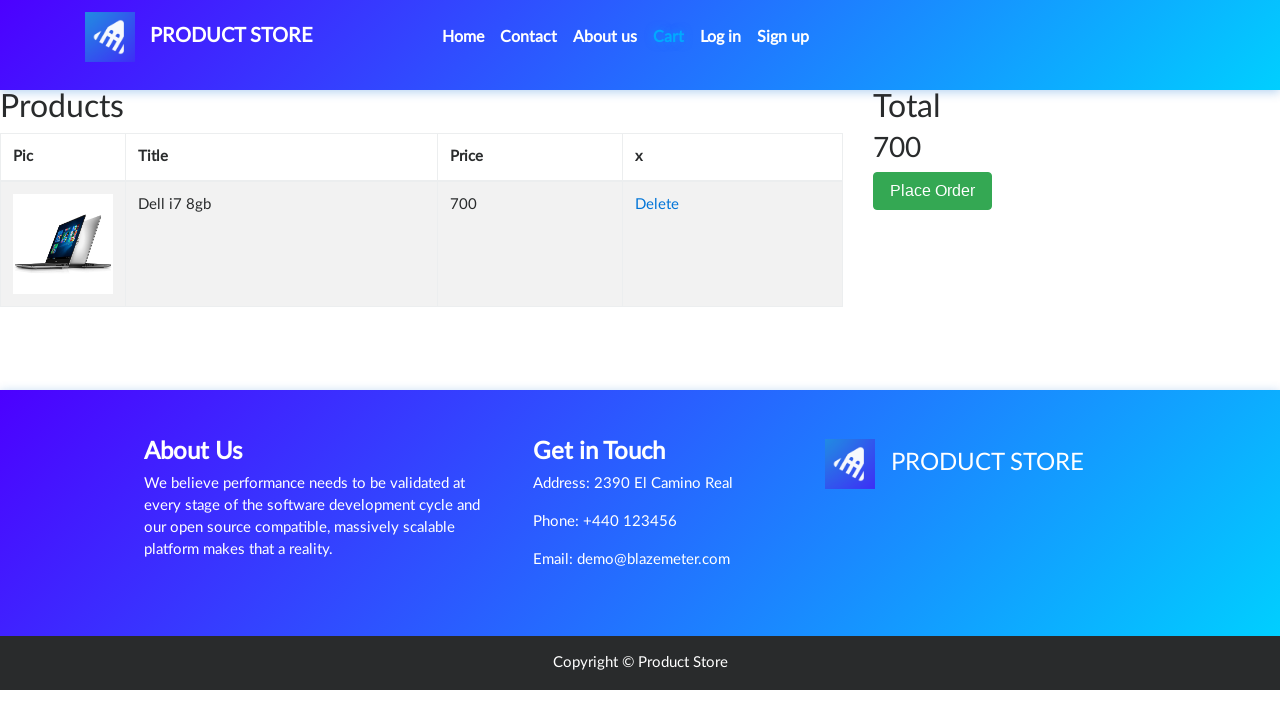

Clicked Delete button to remove Dell i7 8gb from cart at (657, 205) on tr:has-text('Dell i7 8gb') a:has-text('Delete')
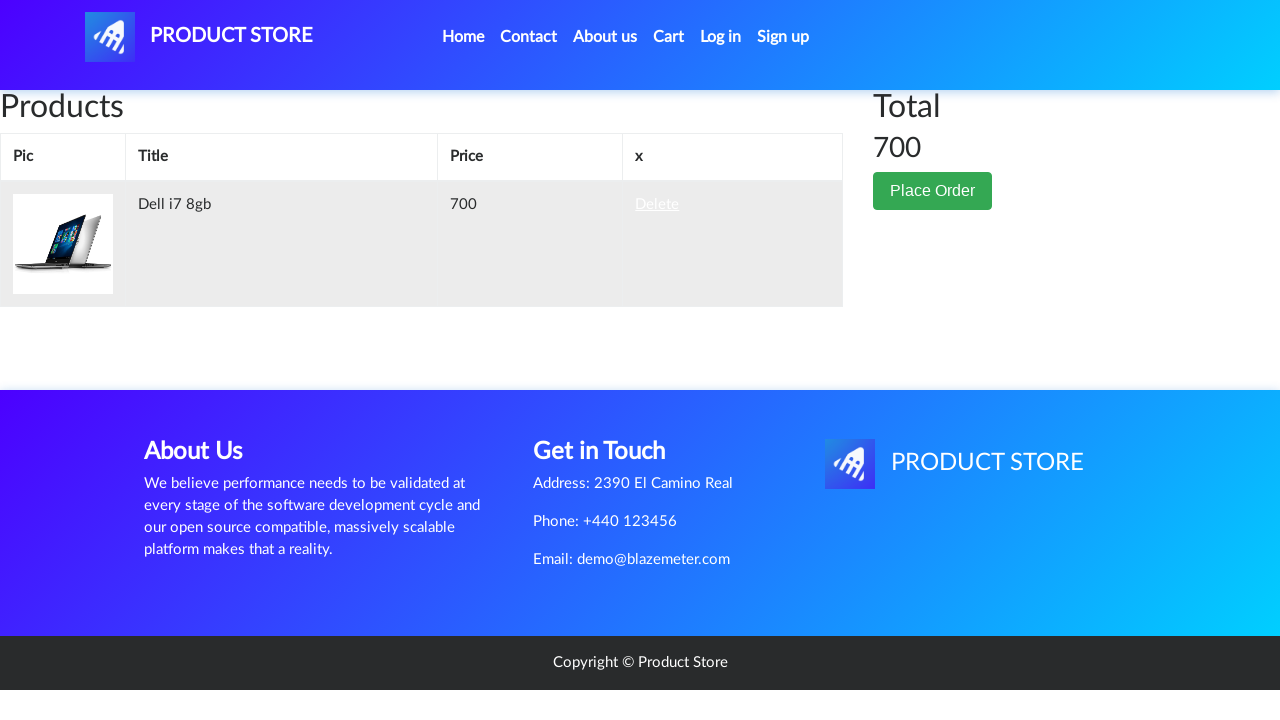

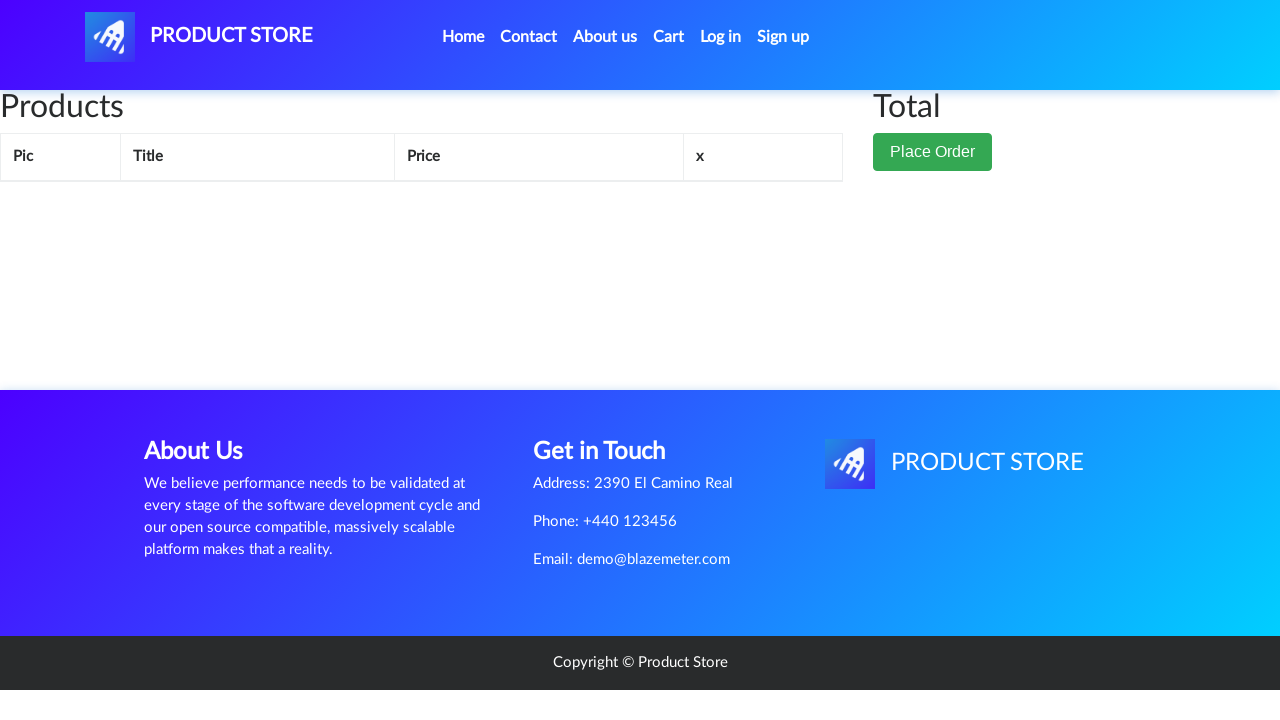